Tests that clicking the Email column header sorts the text values in ascending order

Starting URL: http://the-internet.herokuapp.com/tables

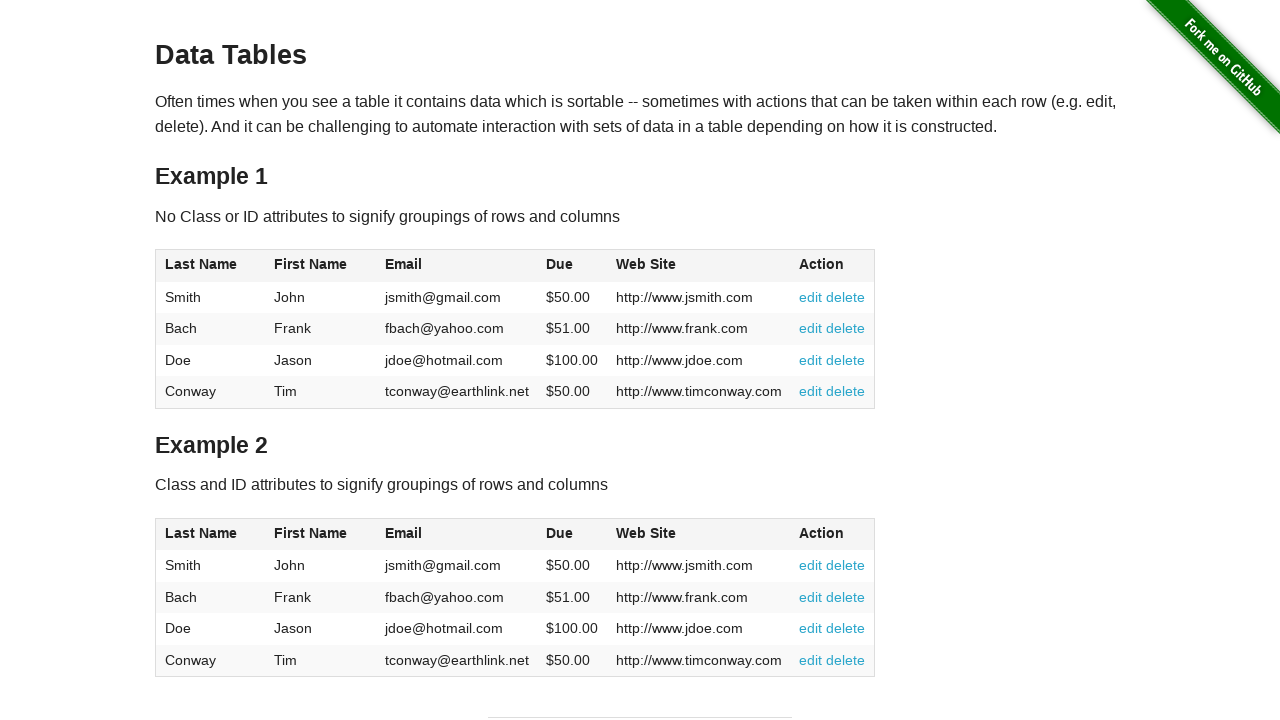

Clicked Email column header to sort ascending at (457, 266) on #table1 thead tr th:nth-of-type(3)
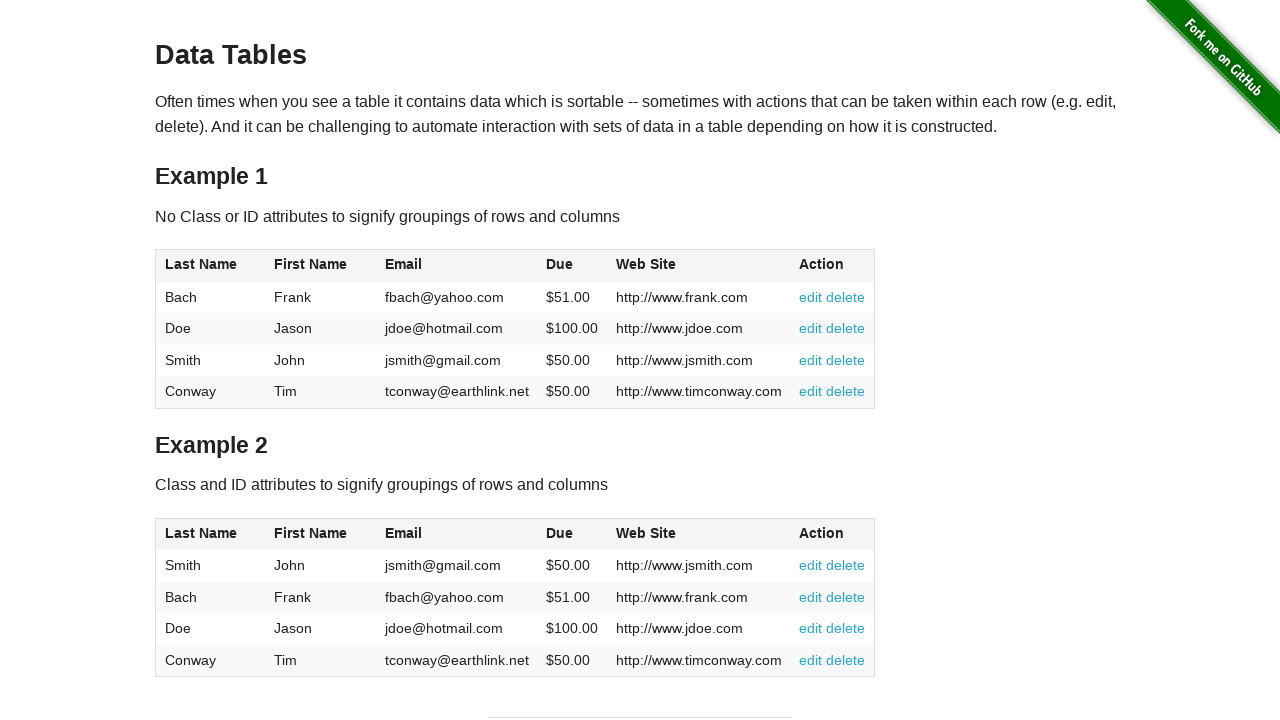

Email column data loaded after sorting
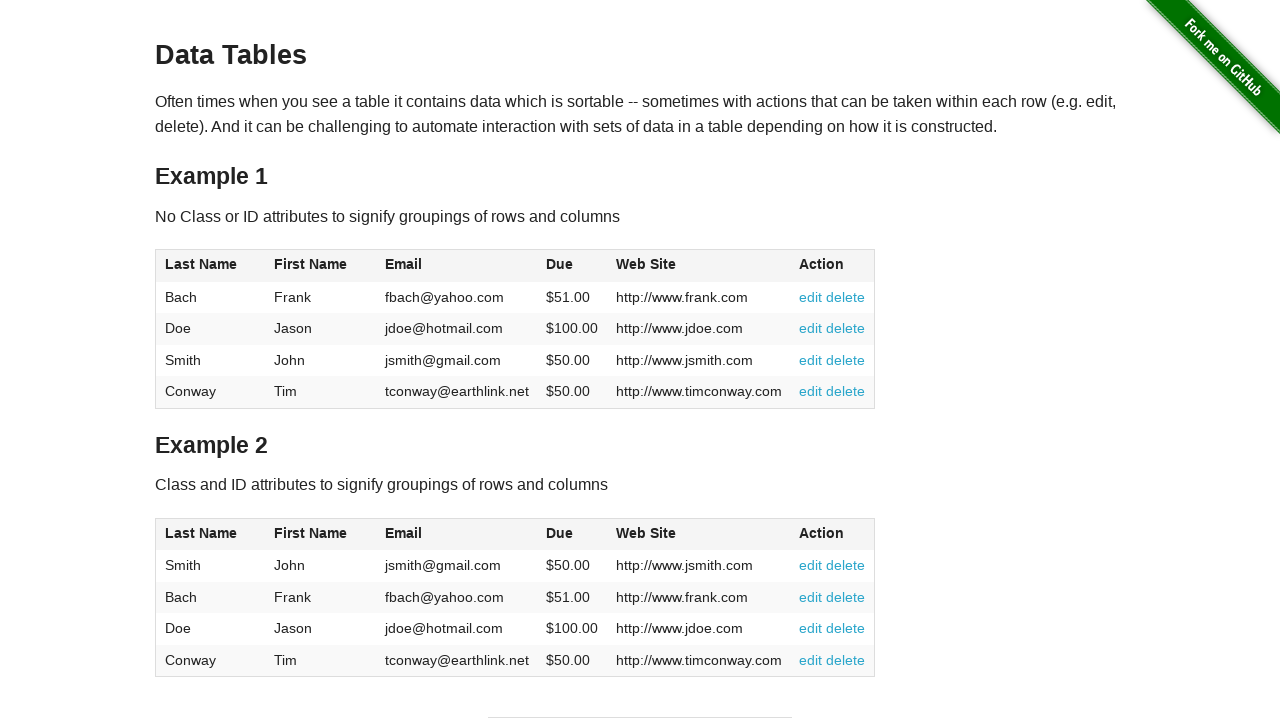

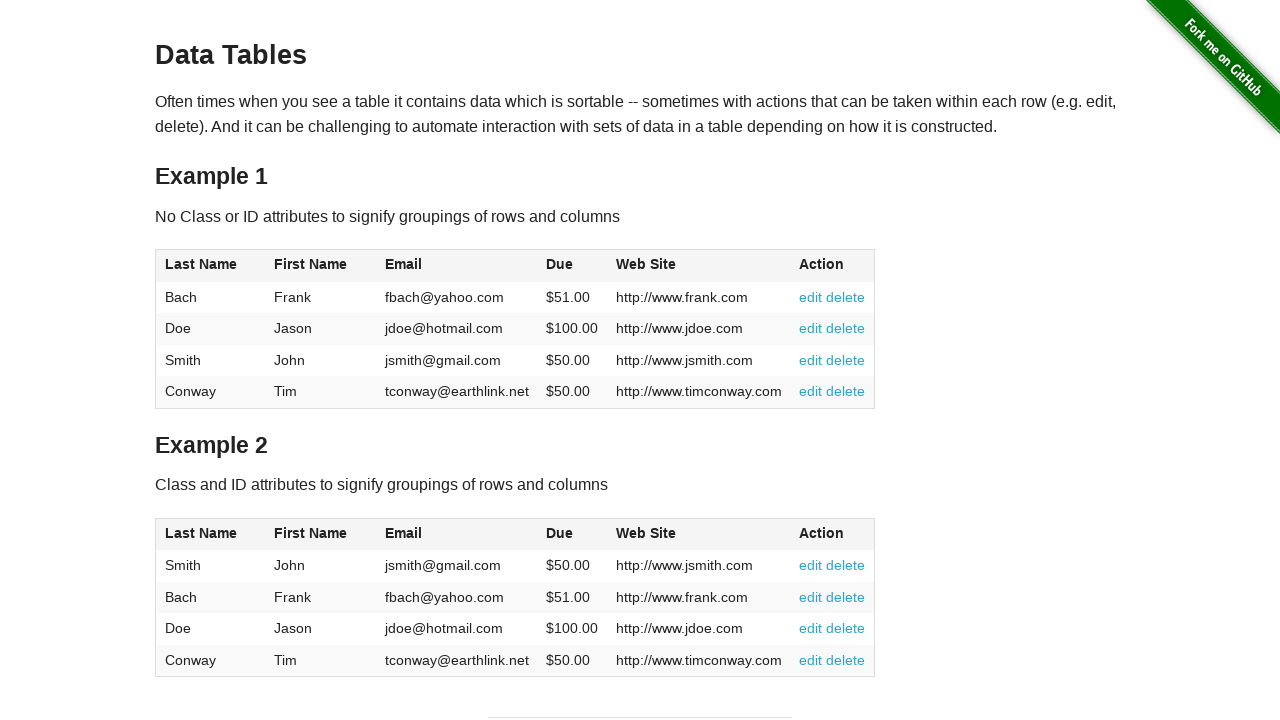